Navigates to Rahul Shetty Academy website, maximizes the window, and refreshes the page to verify basic browser navigation functionality

Starting URL: https://rahulshettyacademy.com

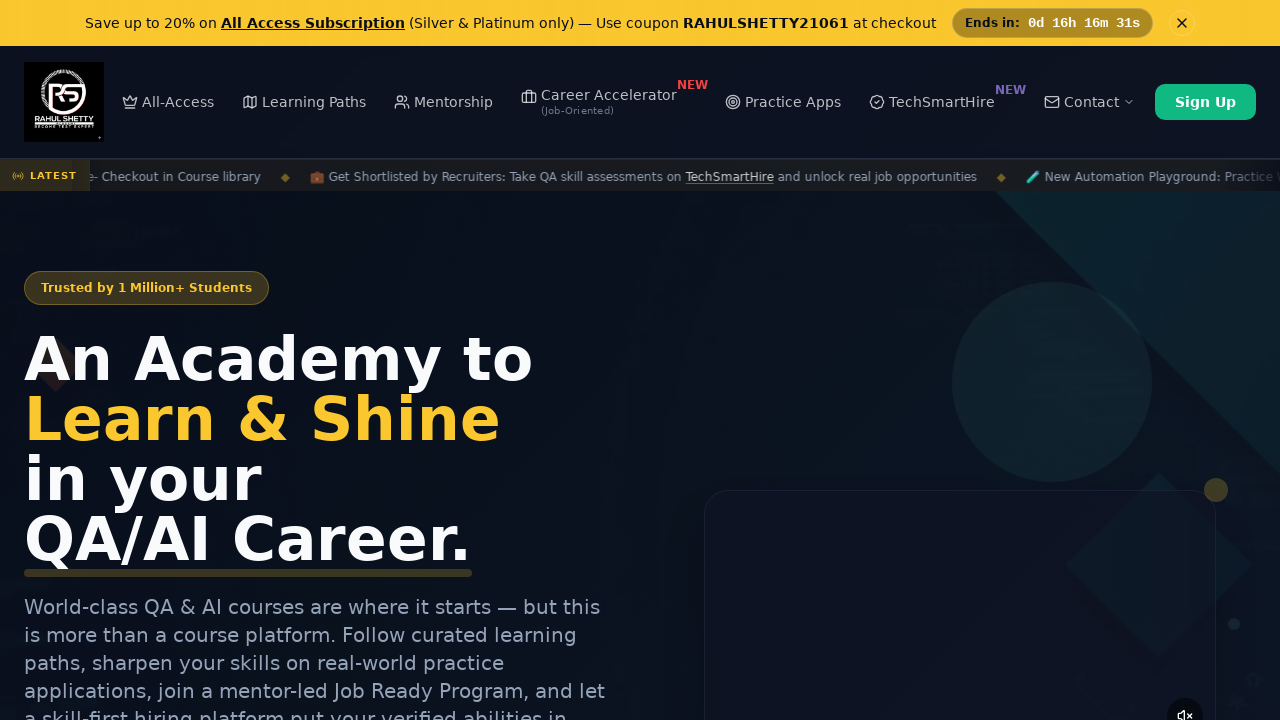

Reloaded the page
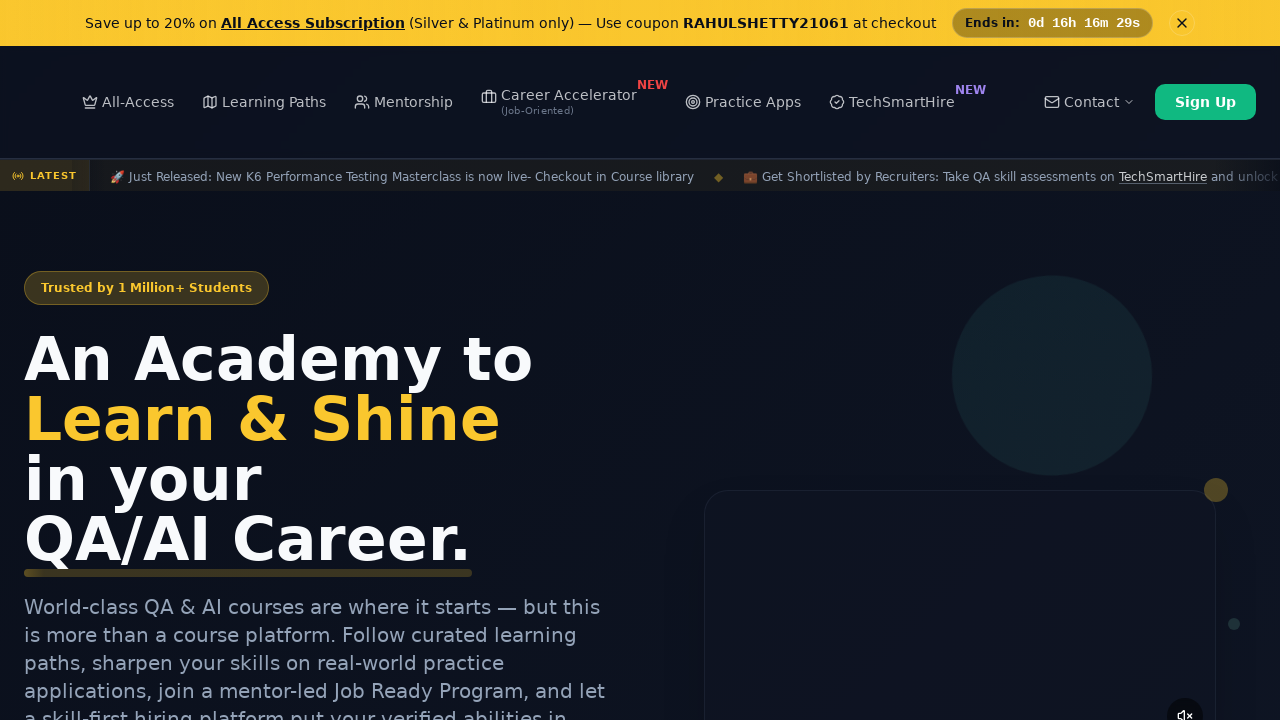

Page fully loaded (domcontentloaded state)
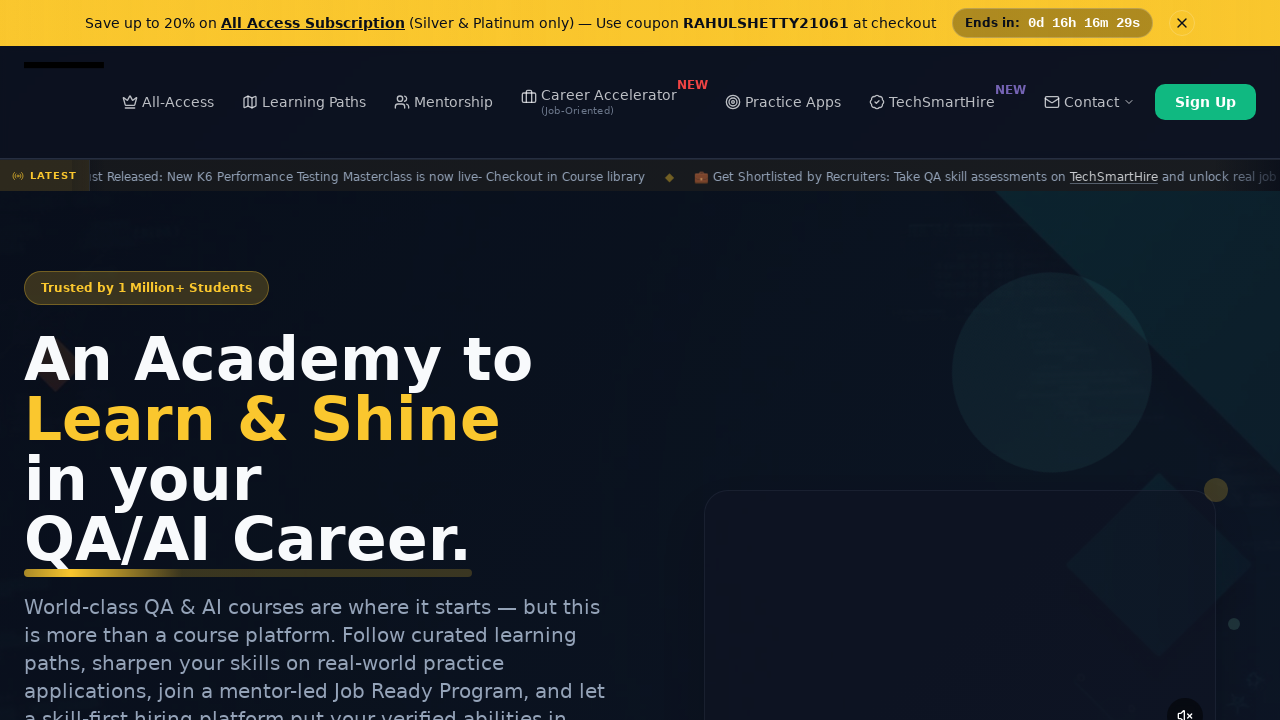

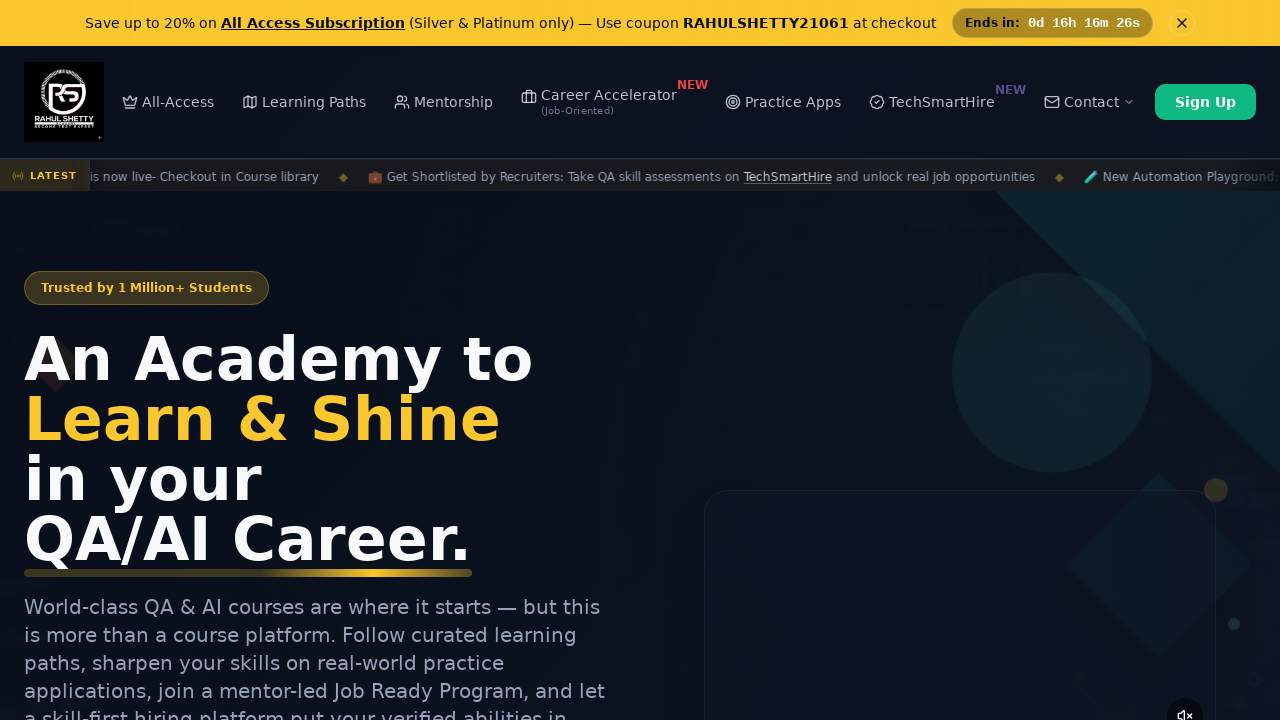